Checks that the main phase section headings exist on the page, including Introduction to ASP.NET, Creating APIs with ASP.NET Core, and The Model-View-Controller Design Pattern.

Starting URL: https://frankdoylezw.github.io/CSharp_Learning/

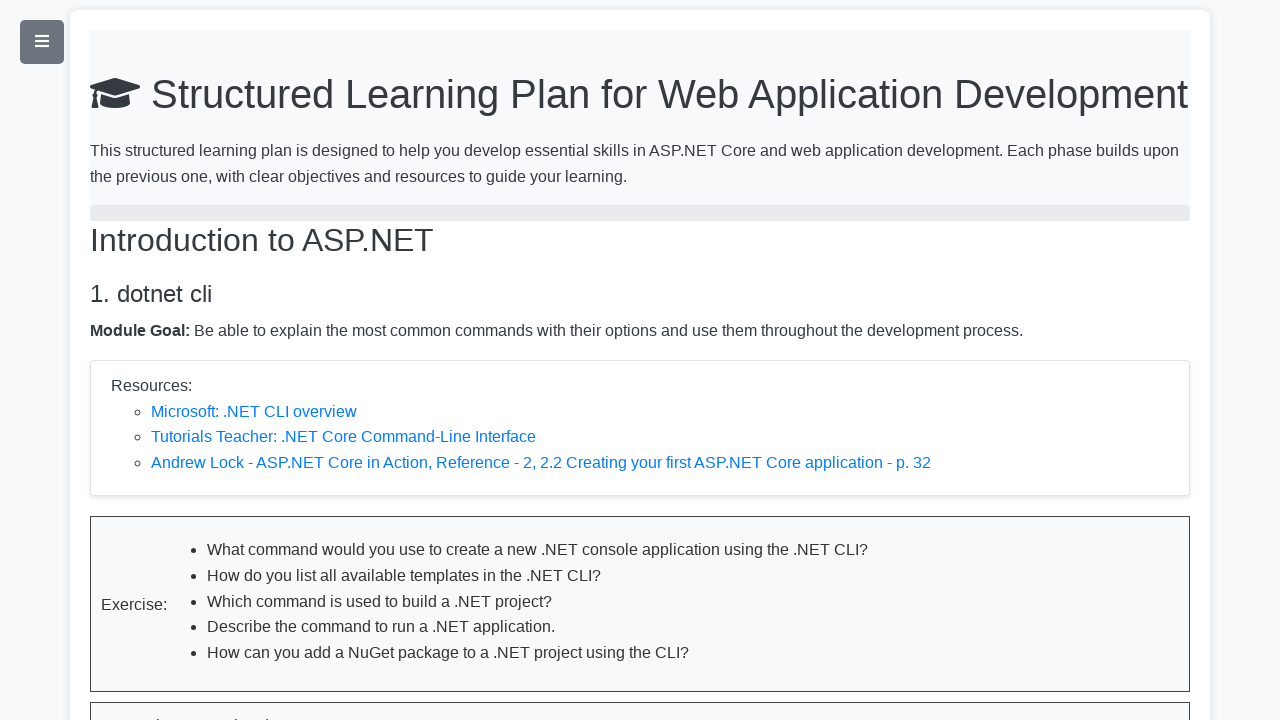

Navigated to C# Learning course page
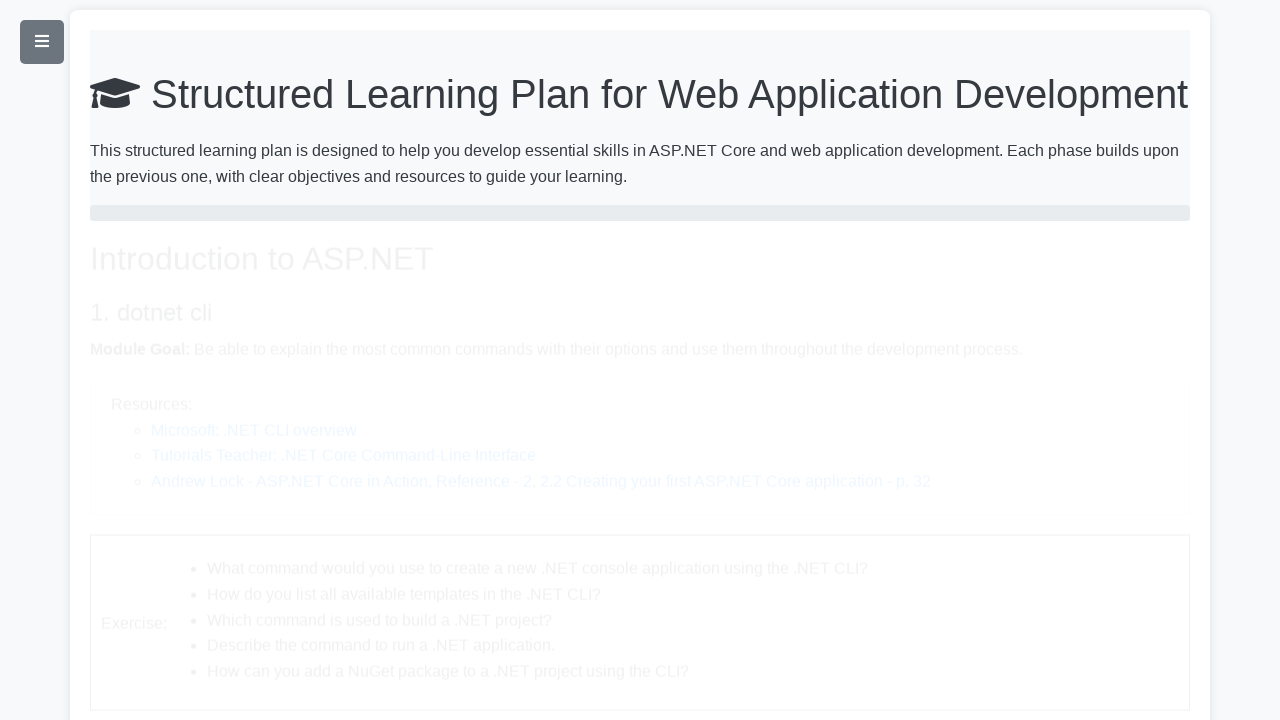

Verified first phase heading 'Introduction to ASP.NET' exists
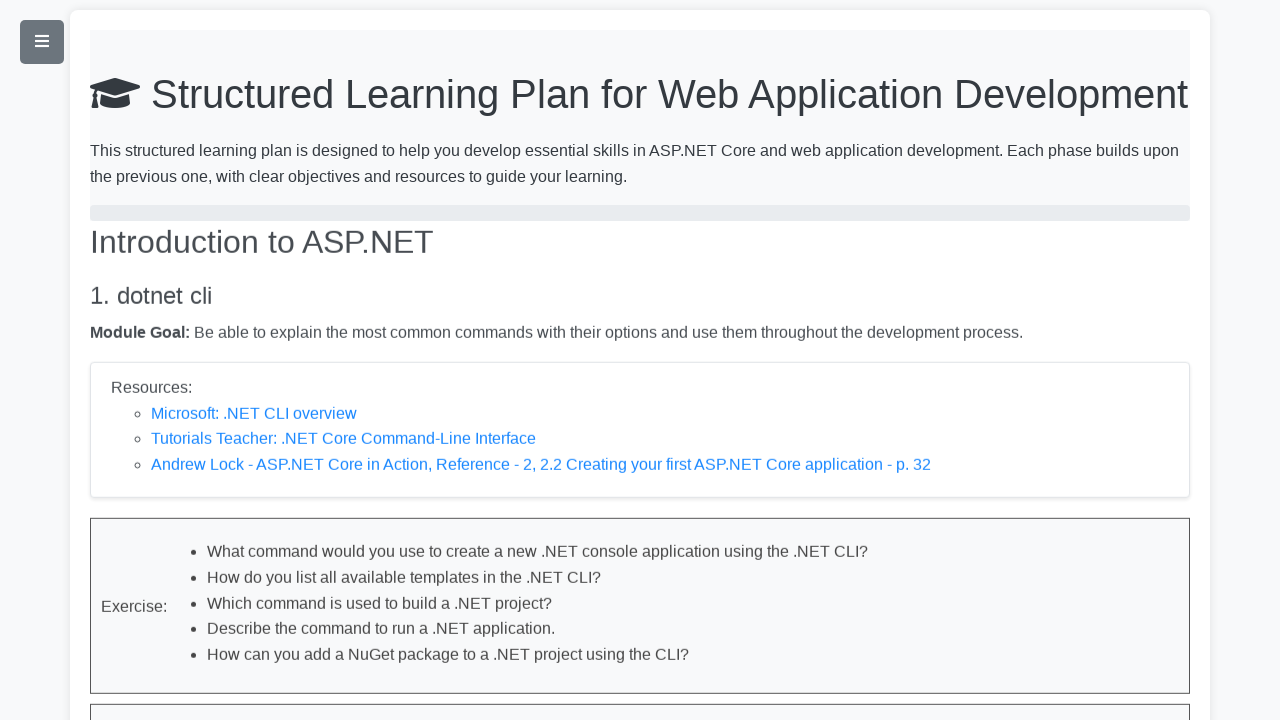

Verified second phase heading 'Creating APIs with ASP.NET Core' exists
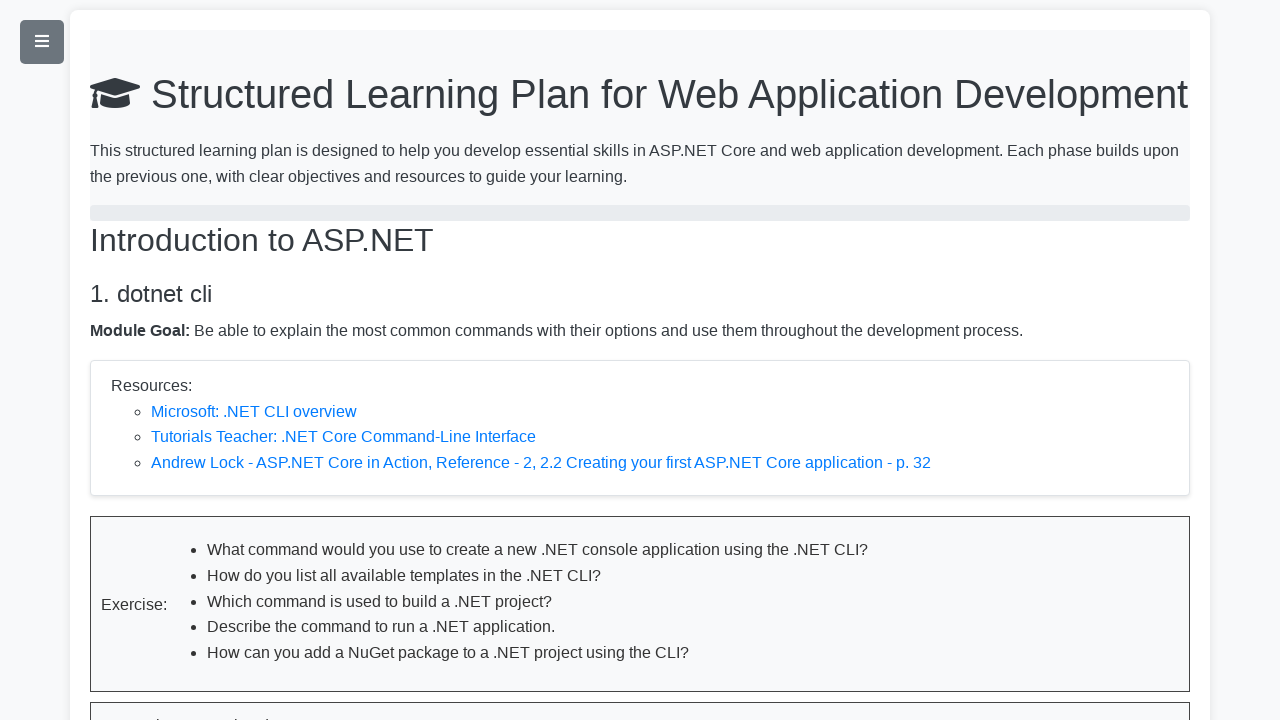

Verified third phase heading 'The Model-View-Controller Design Pattern' exists
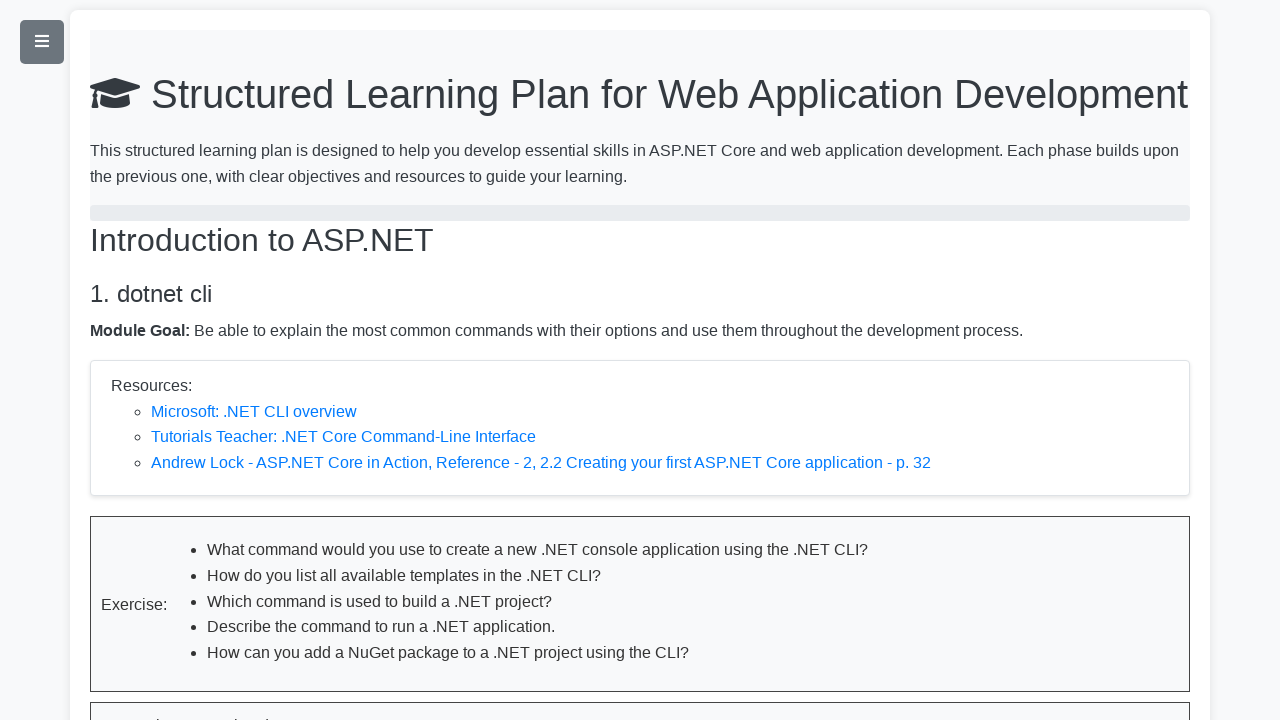

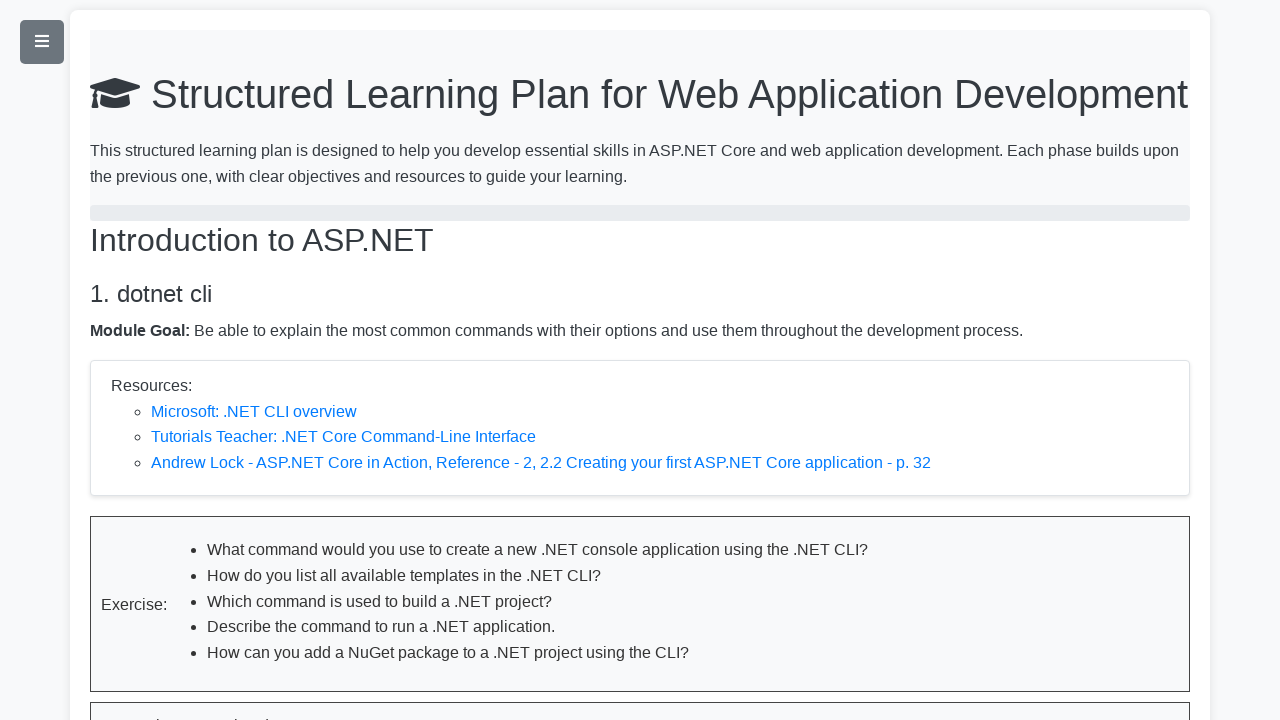